Tests registration form validation by entering mismatched passwords and verifying the password confirmation error message

Starting URL: https://alada.vn/tai-khoan/dang-ky.html

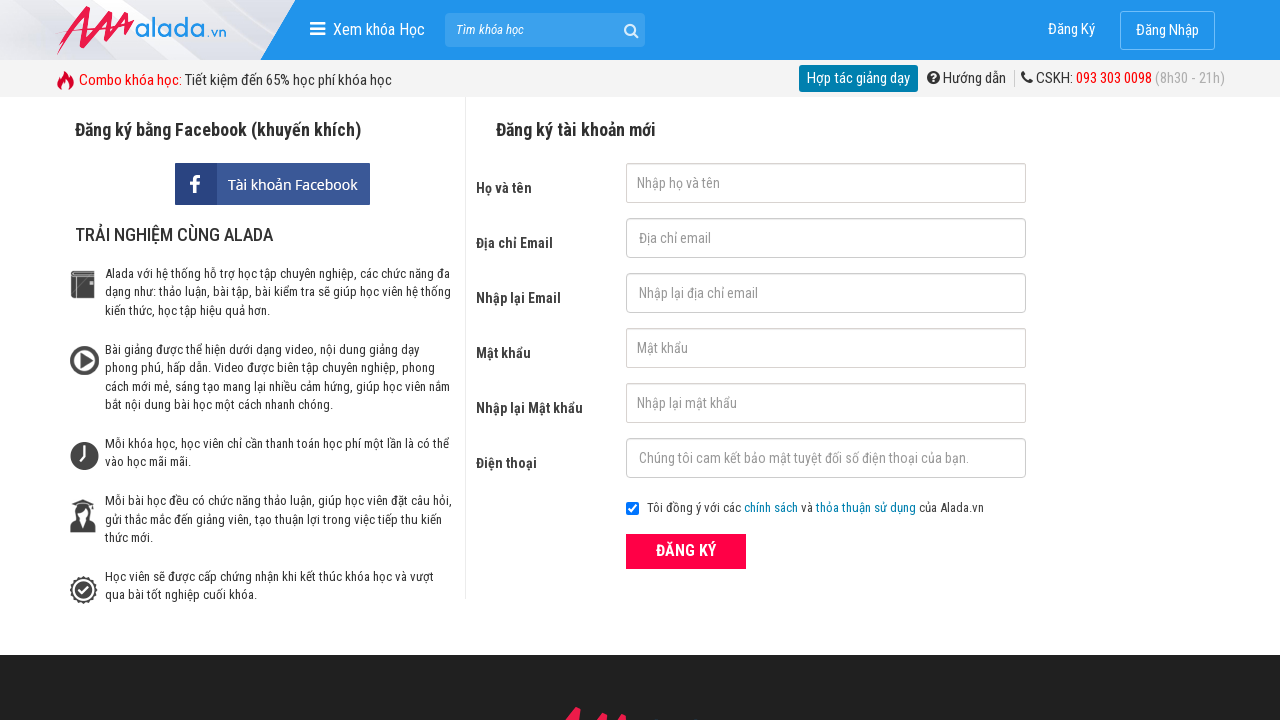

Filled firstname field with 'thang nguyen' on #txtFirstname
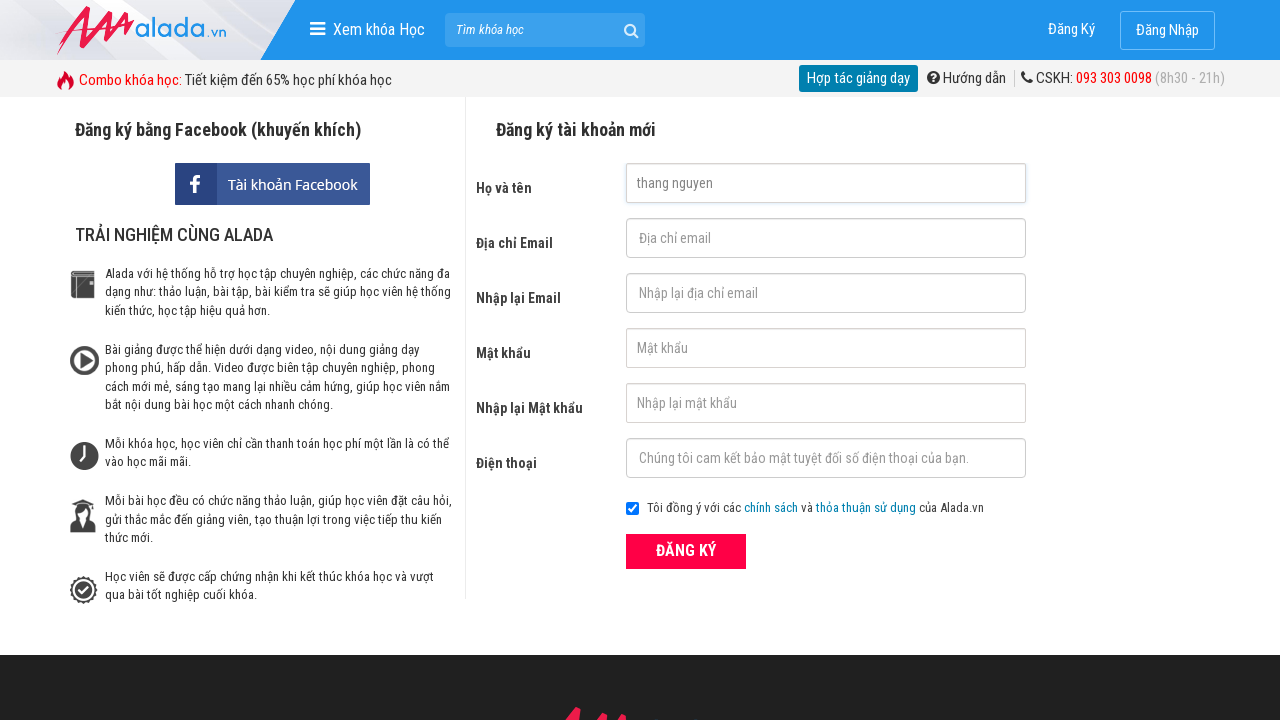

Filled email field with 'nguyenthithang09001@gmail.com' on #txtEmail
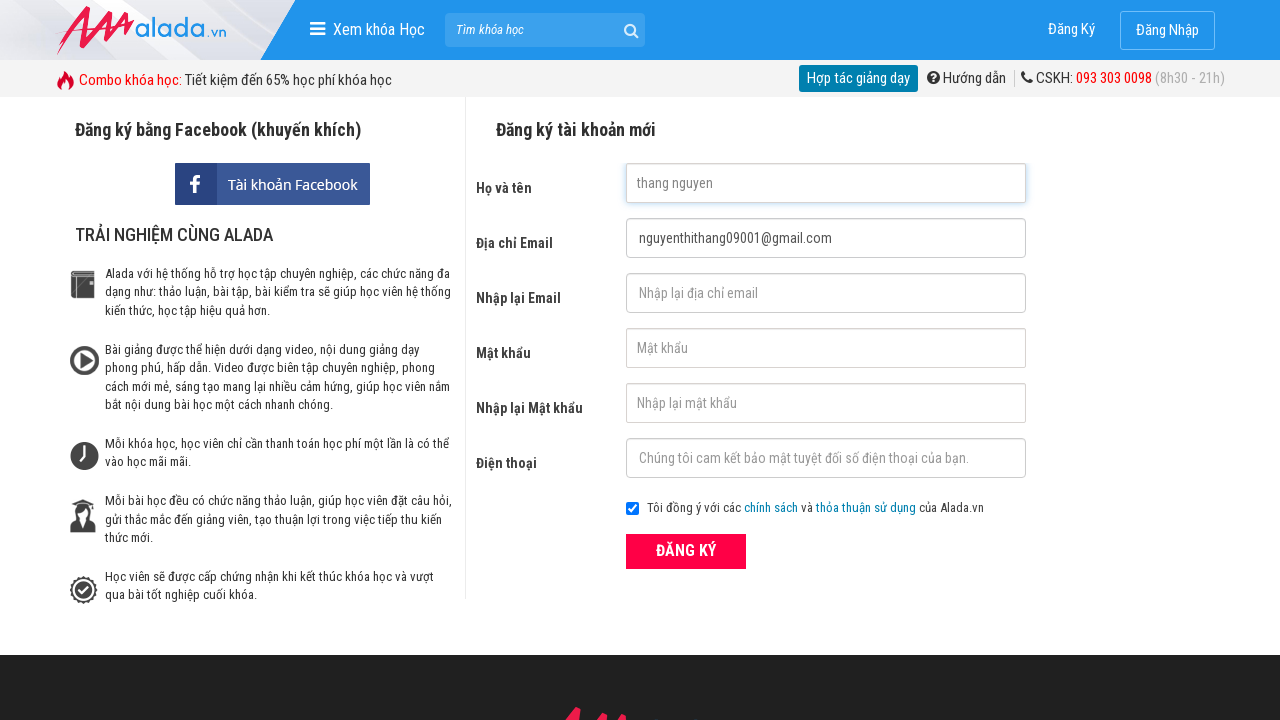

Filled confirm email field with 'nguyenthithang09001@gmail.com' on #txtCEmail
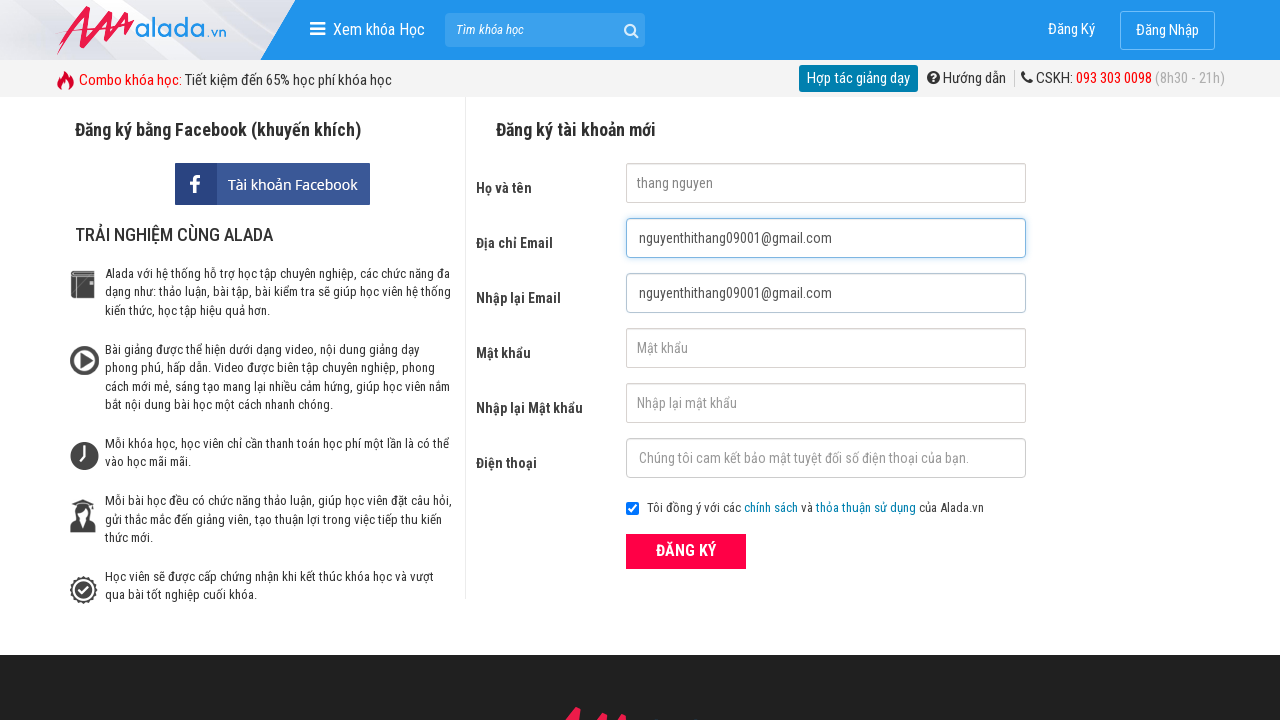

Filled password field with '1236887988' on #txtPassword
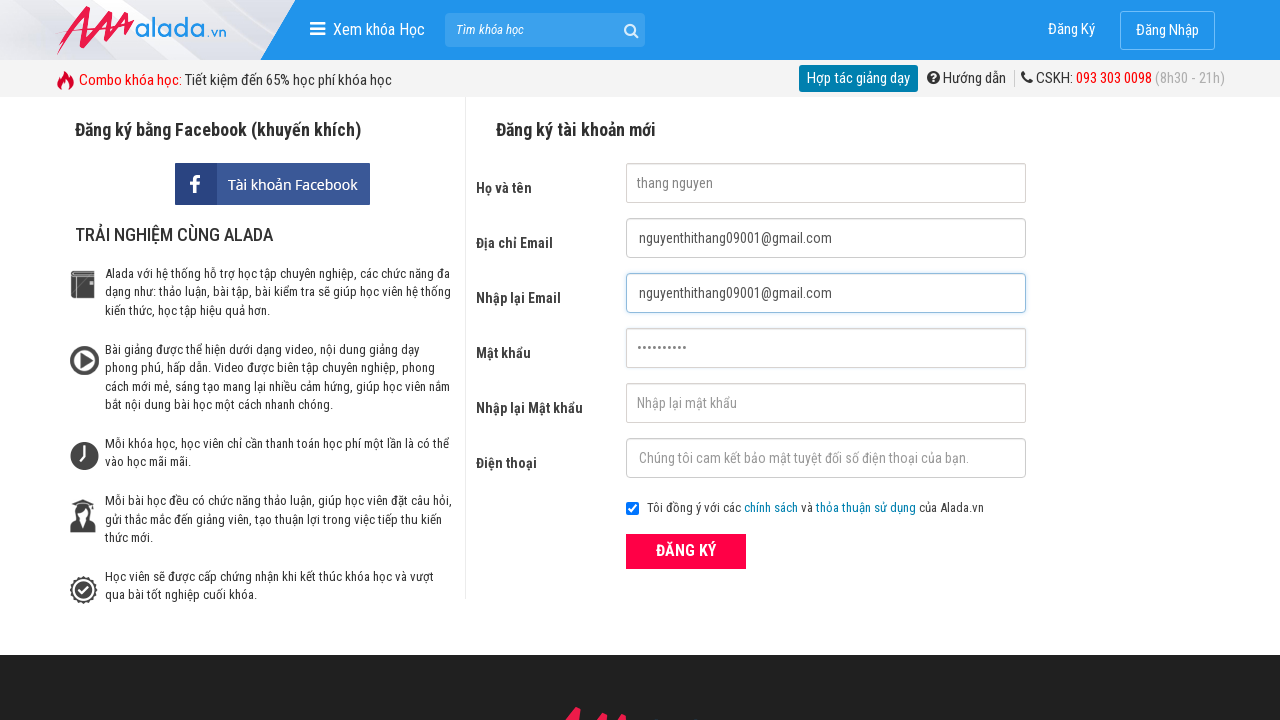

Filled confirm password field with '1234768' (mismatched password) on #txtCPassword
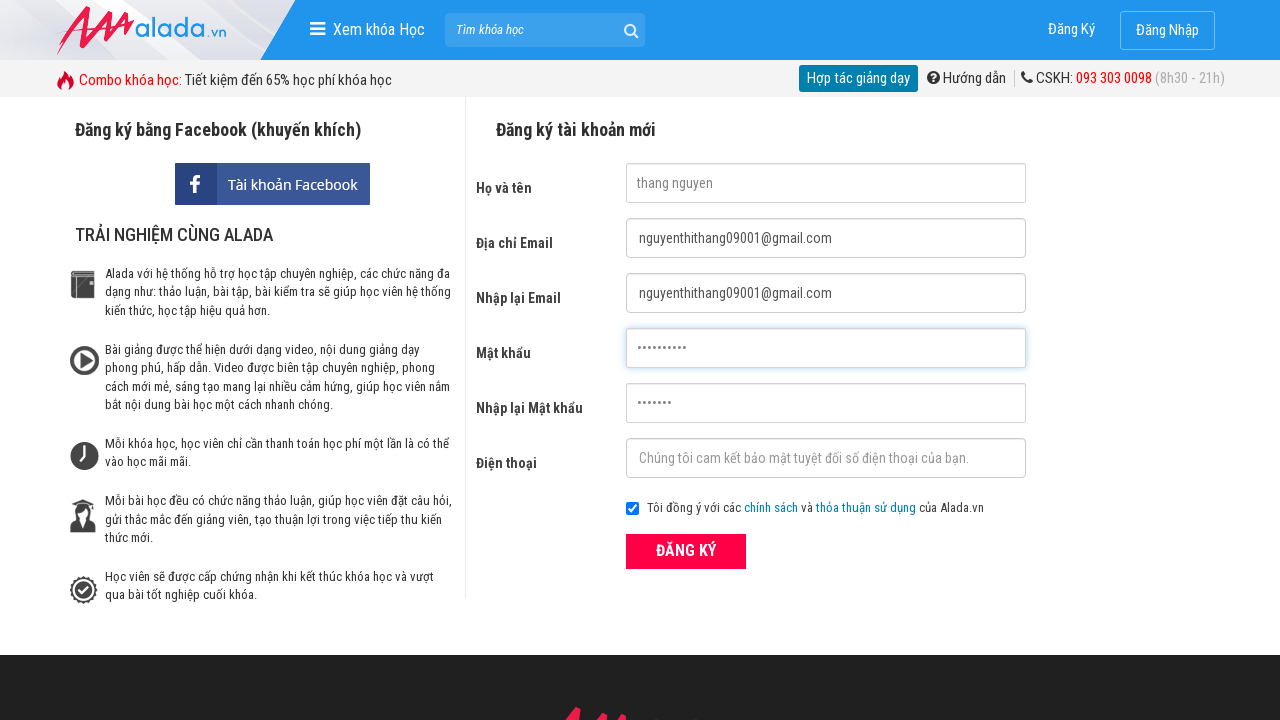

Filled phone field with '0123456789' on #txtPhone
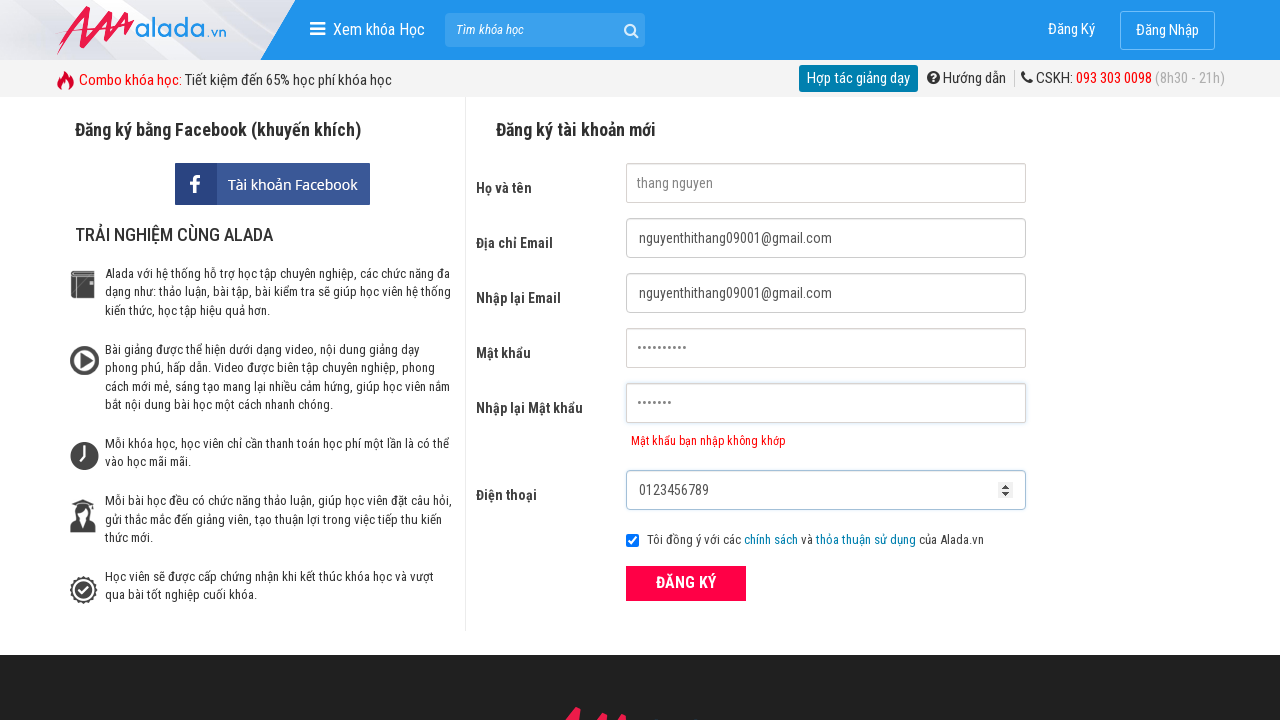

Clicked ĐĂNG KÝ (Register) button at (686, 583) on xpath=//form[@id='frmLogin']//button[text()='ĐĂNG KÝ']
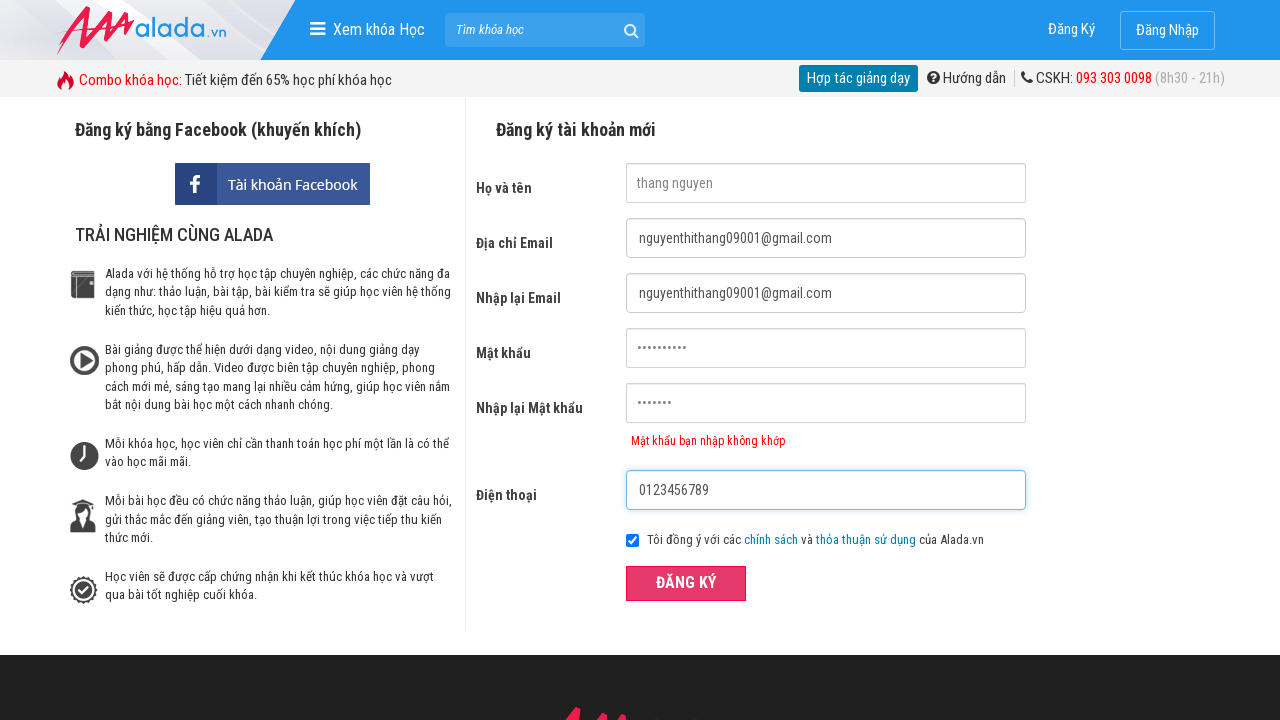

Password confirmation error message appeared
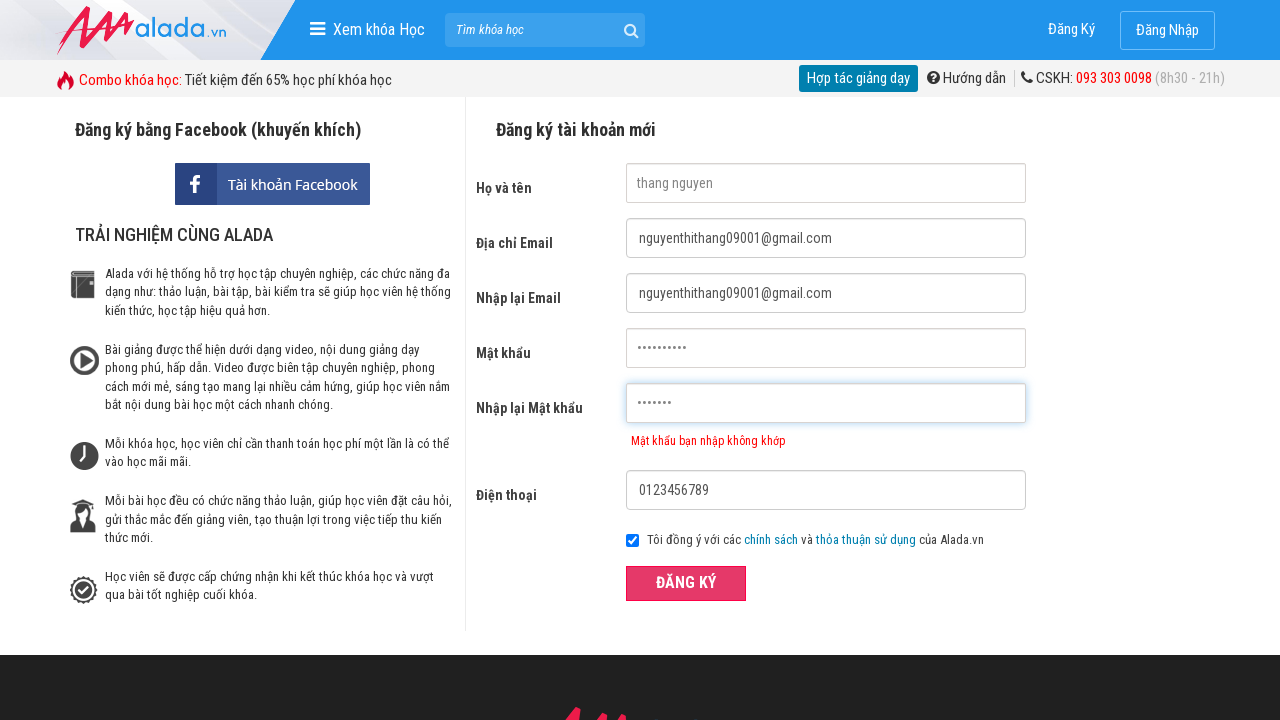

Verified error message 'Mật khẩu bạn nhập không khớp' is displayed
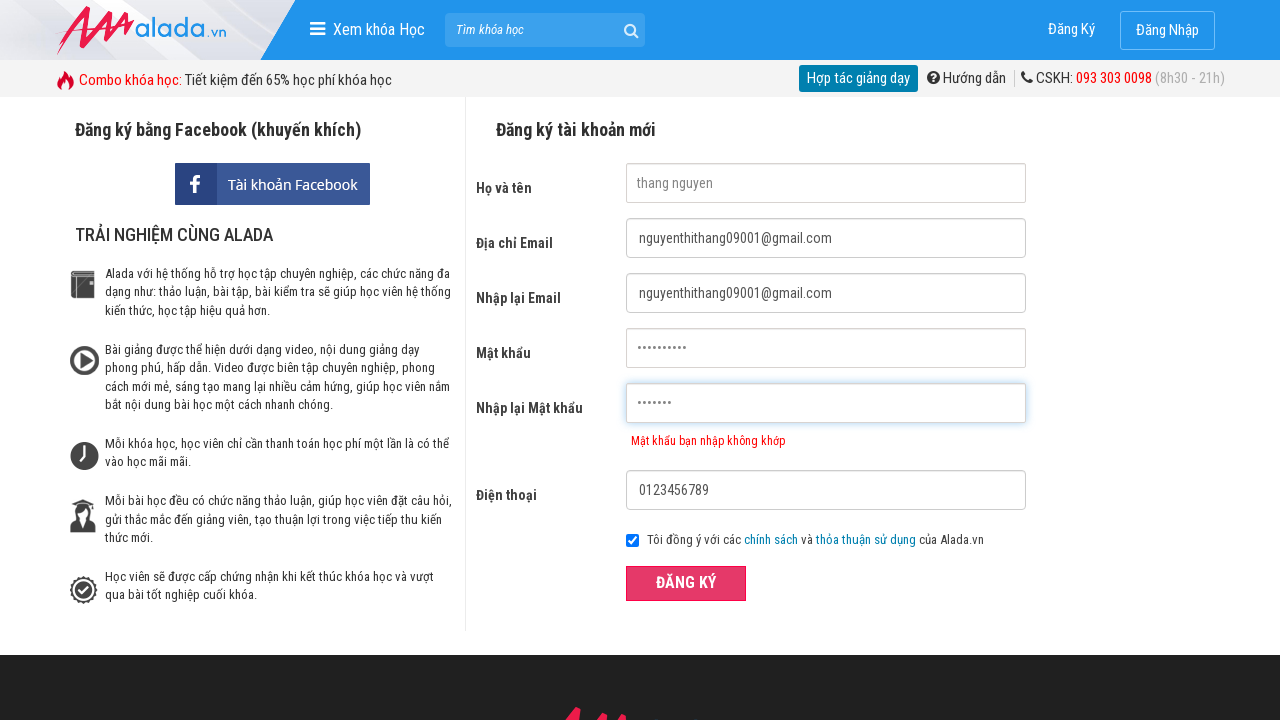

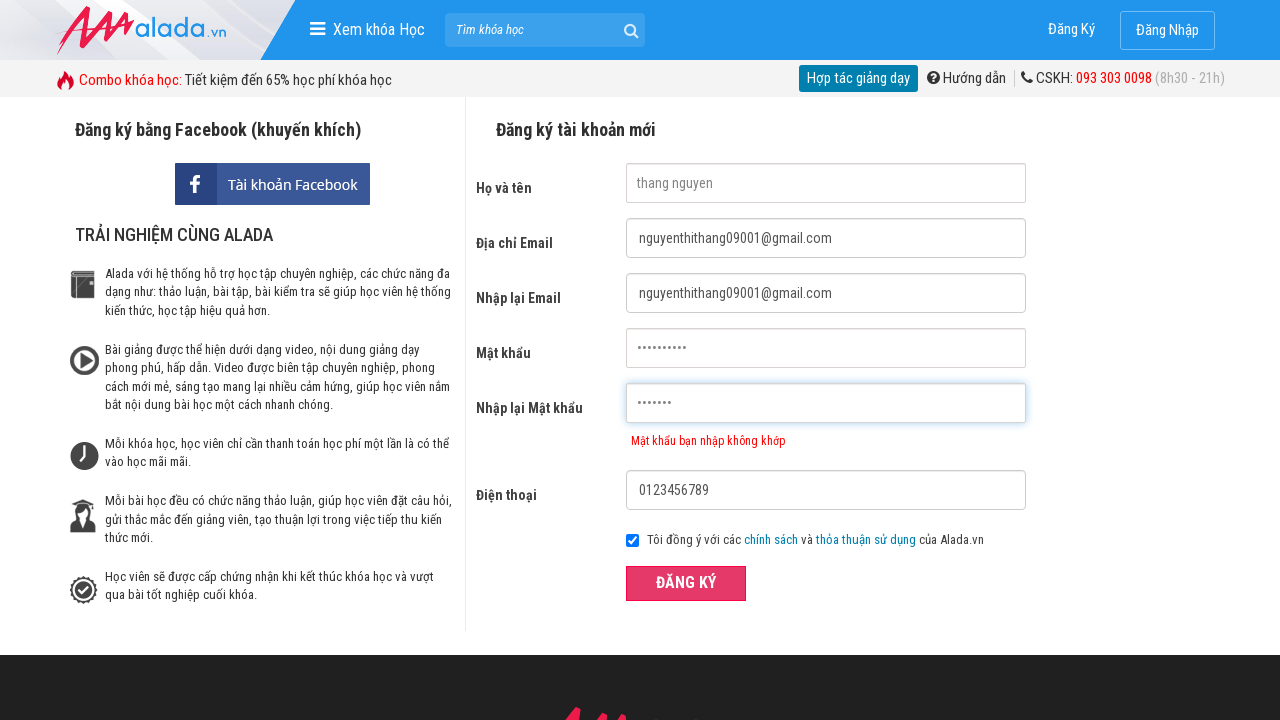